Tests dynamic content loading by clicking a start button and verifying that a "Hello World!" message appears

Starting URL: https://the-internet.herokuapp.com/dynamic_loading/1

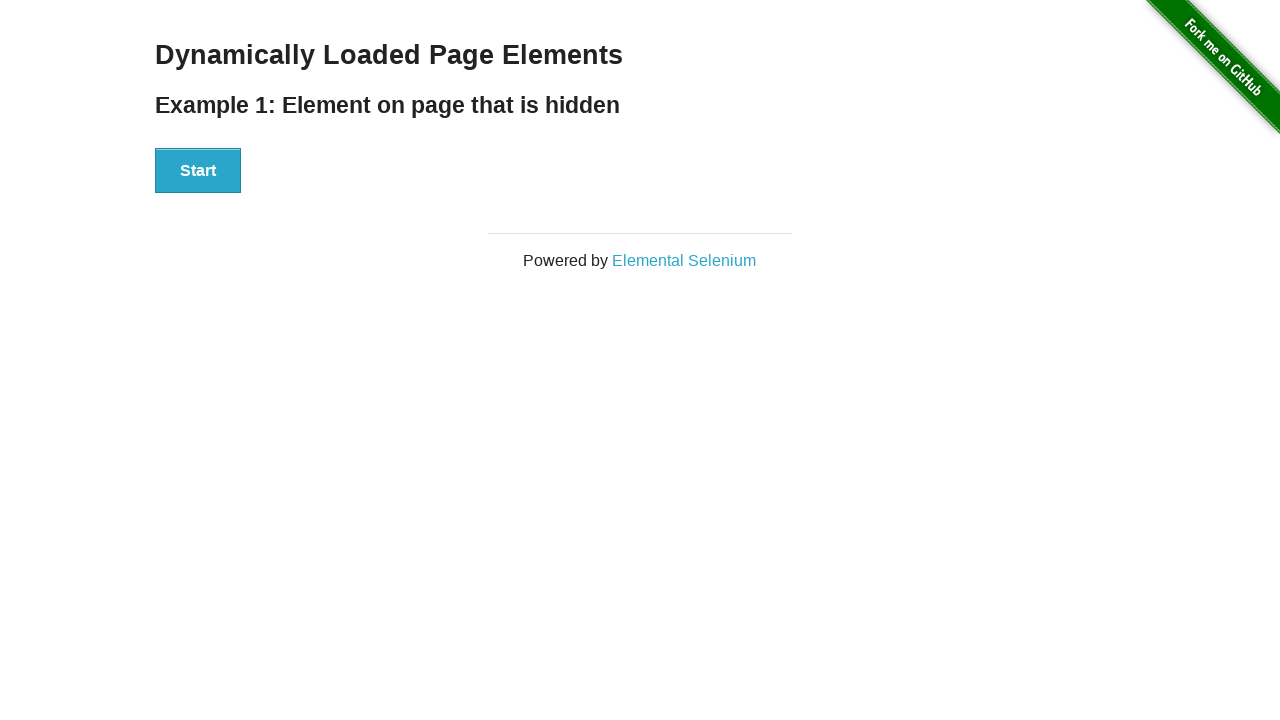

Clicked the Start button to trigger dynamic loading at (198, 171) on button
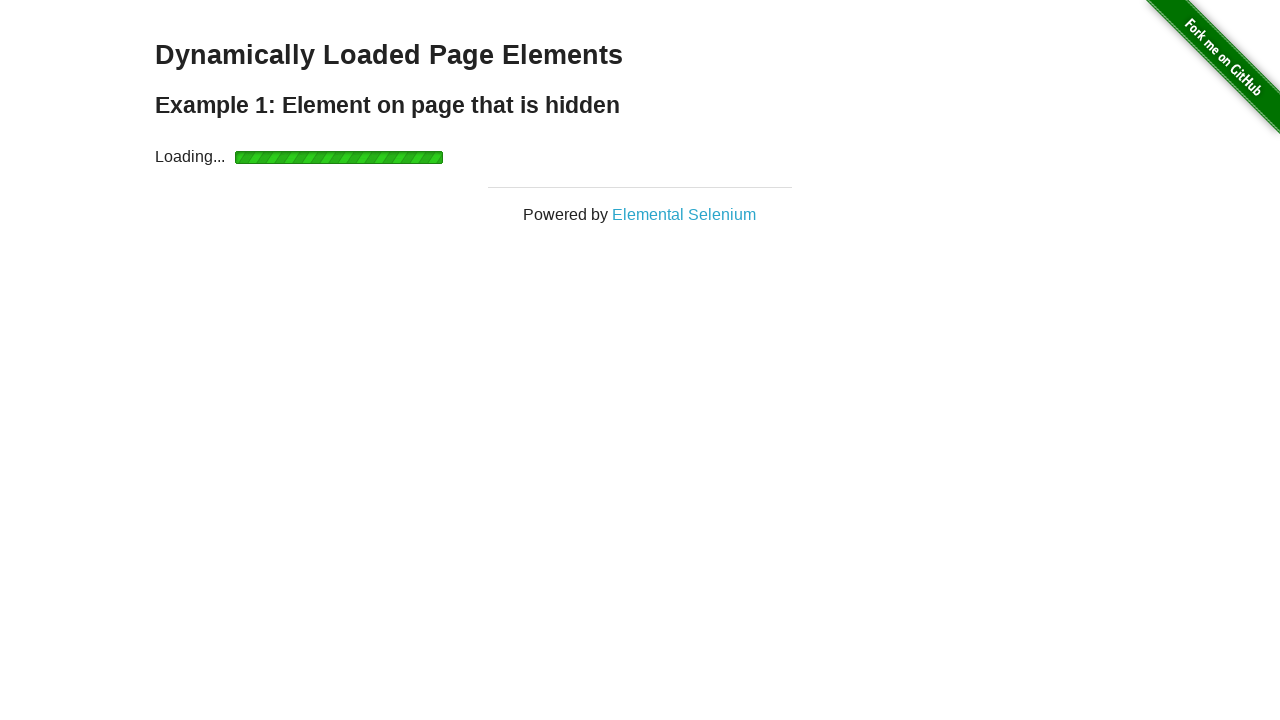

Waited for 'Hello World!' message to appear
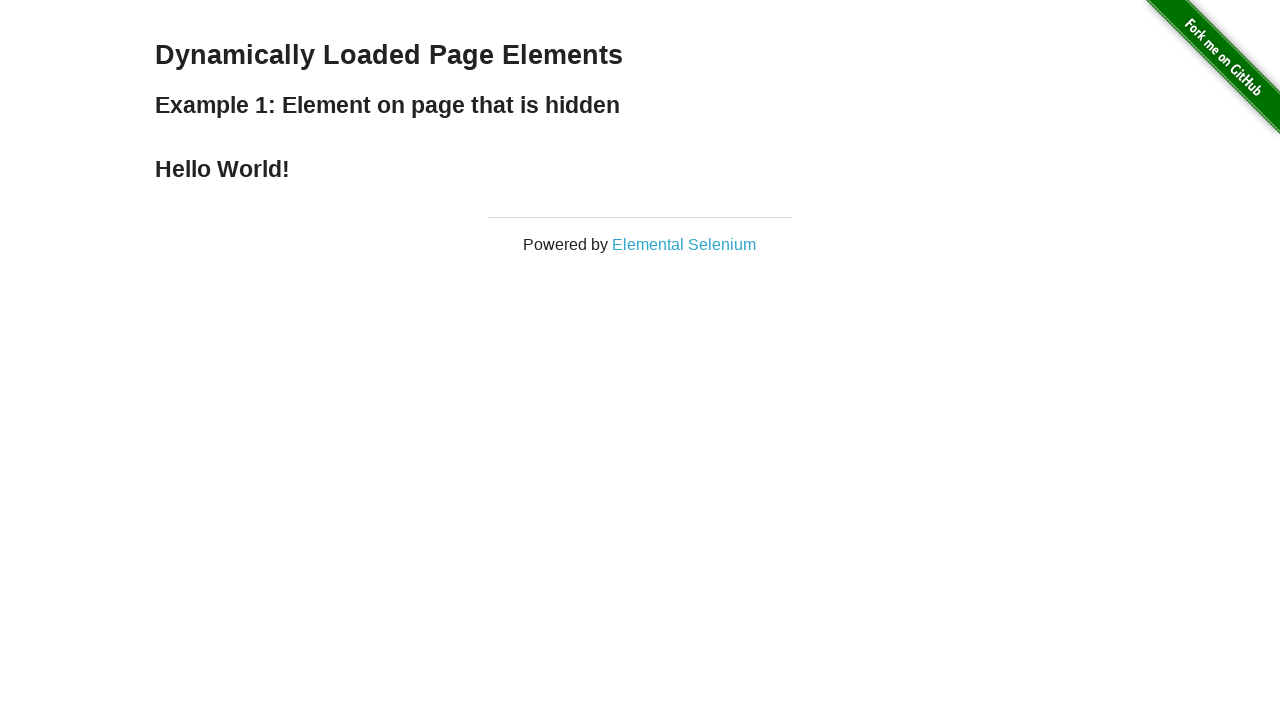

Verified that 'Hello World!' message is displayed
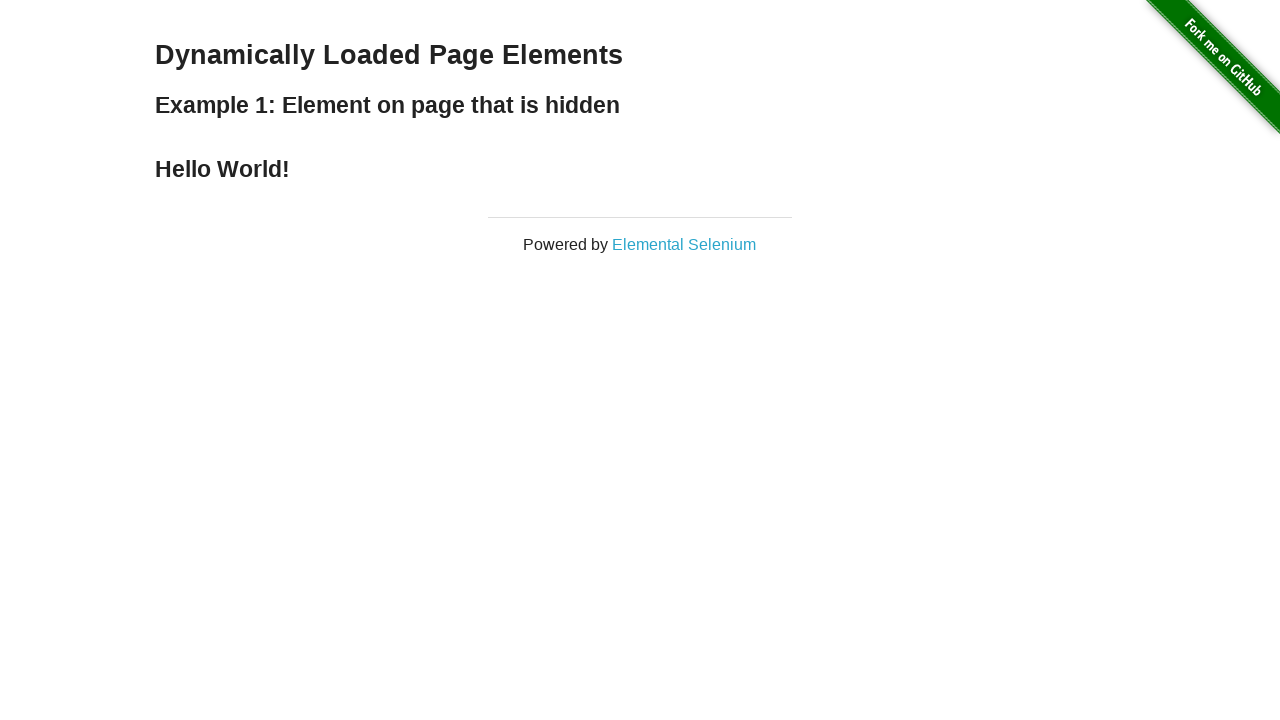

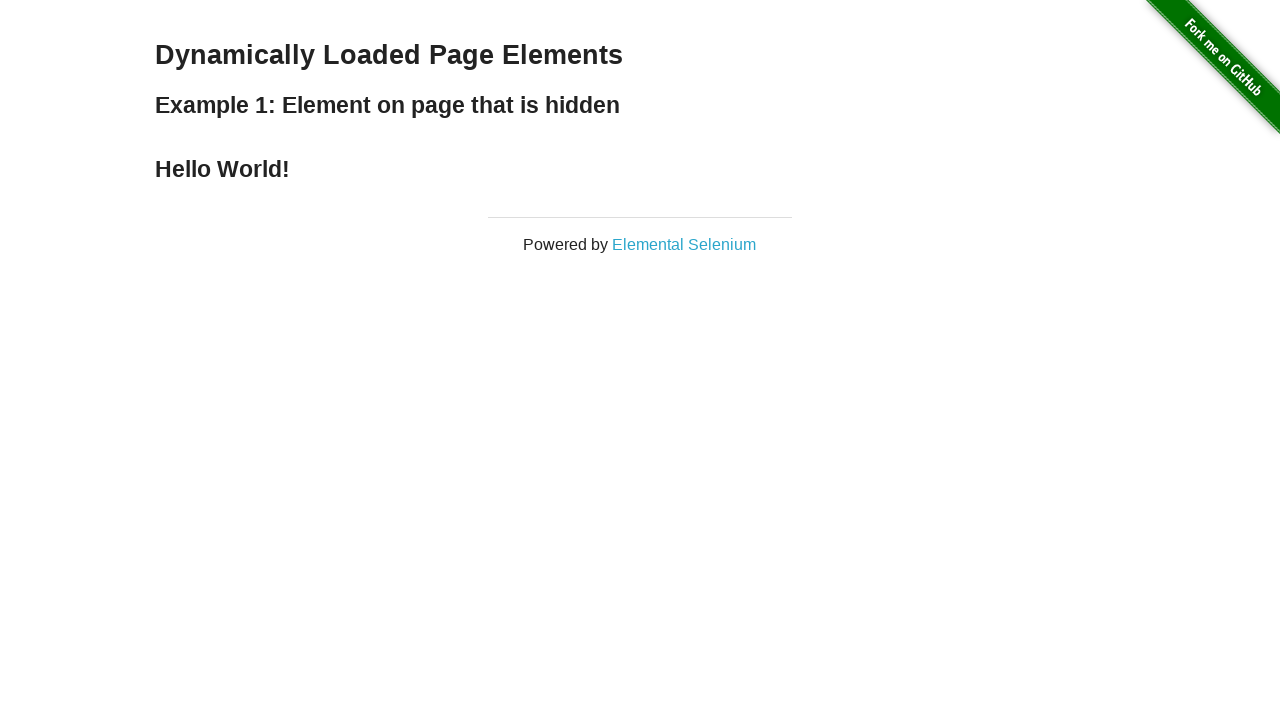